Navigates to the Catheon Gaming homepage and verifies the page loads successfully

Starting URL: https://catheongaming.com/

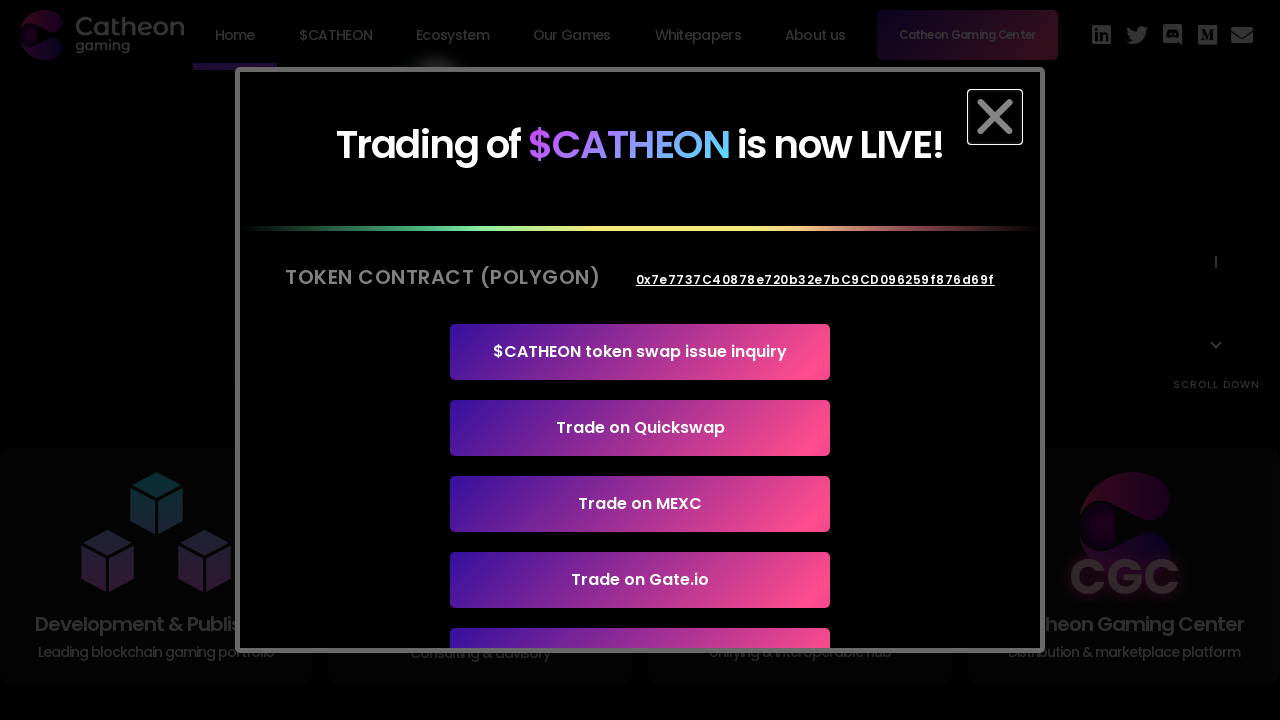

Waited for page DOM content to load
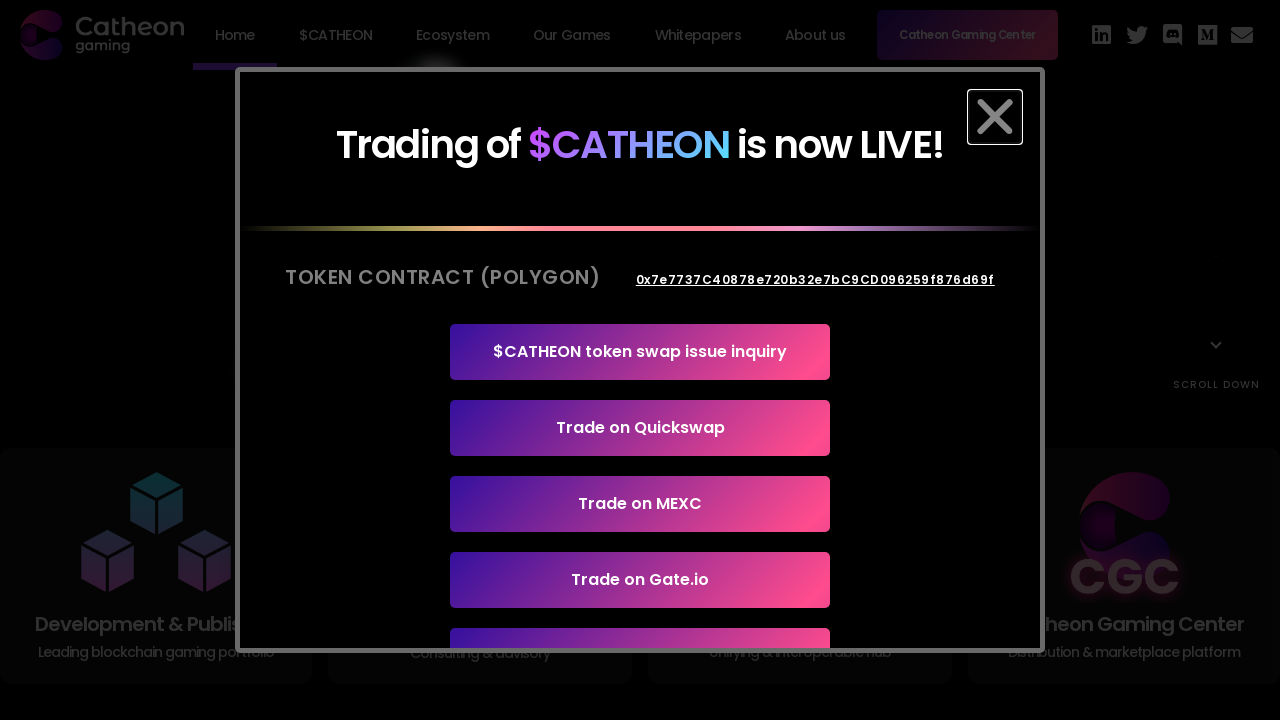

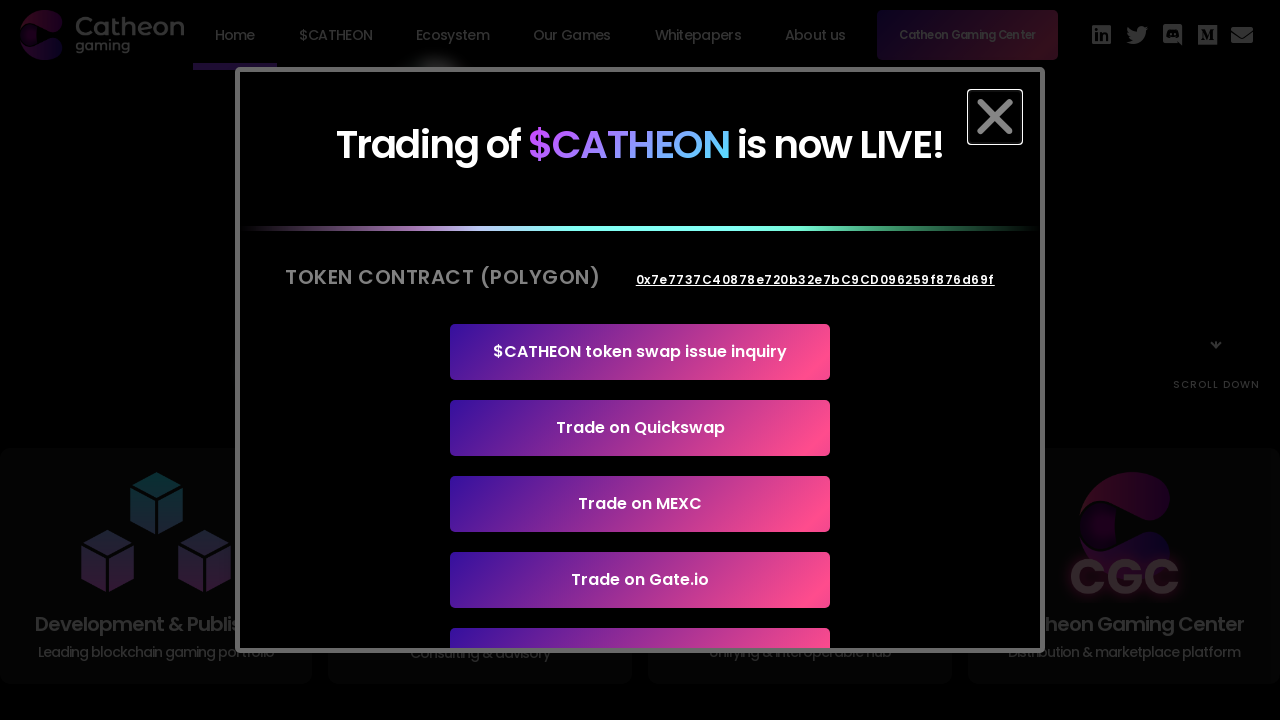